Tests a delayed button click that reveals a new input field, then fills the newly appeared field with text

Starting URL: https://wcaquino.me/cypress/componentes.html

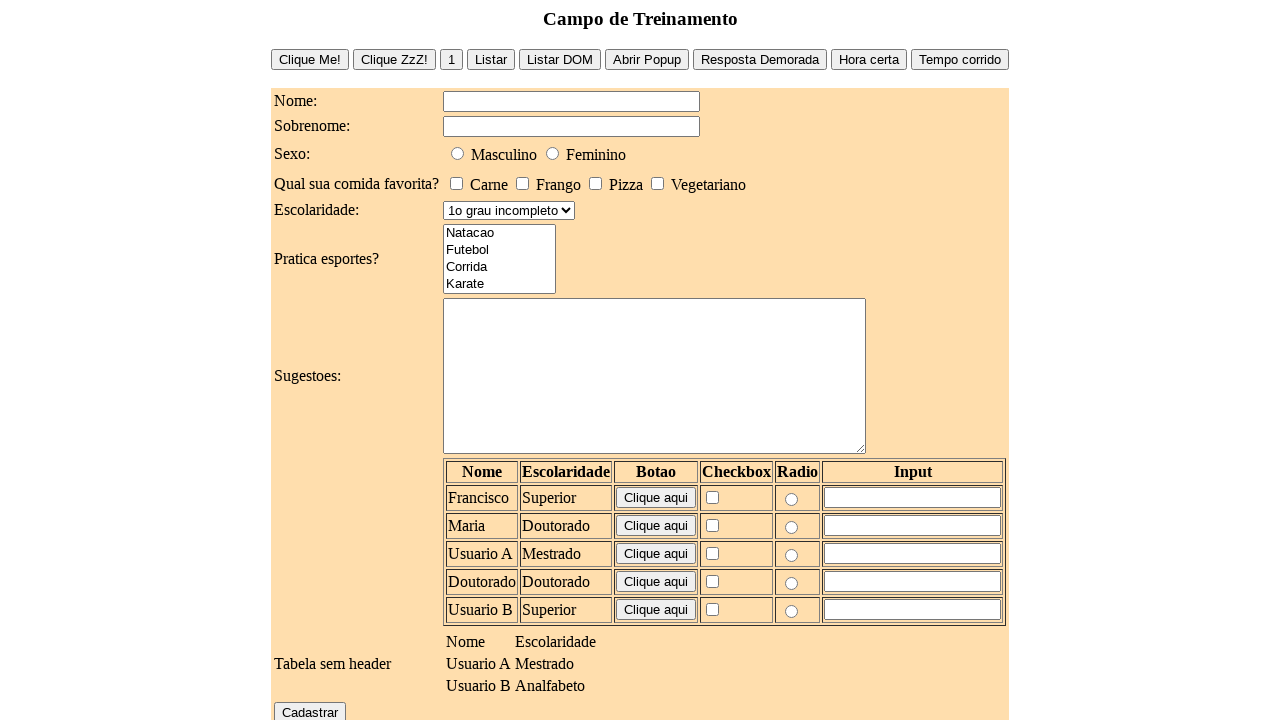

Clicked the delayed response button at (760, 59) on #buttonDelay
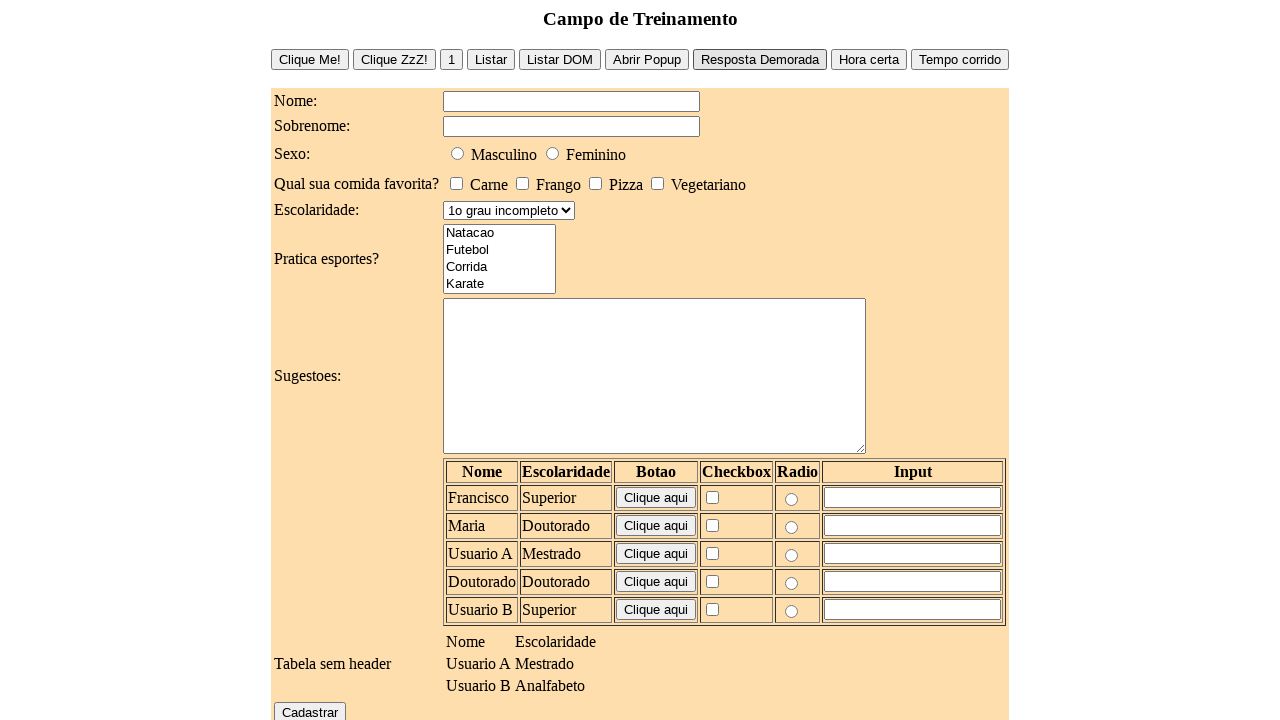

New input field appeared after delay
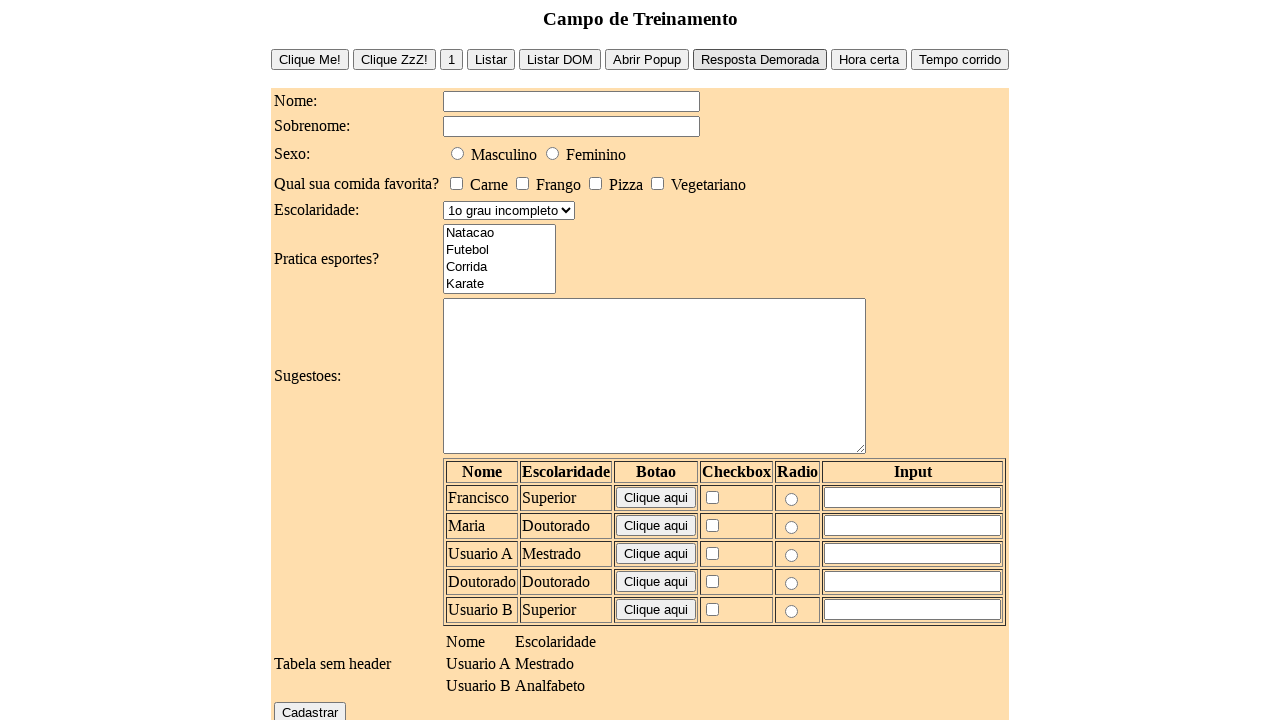

Filled the newly appeared field with 'Novo Campo' on #novoCampo
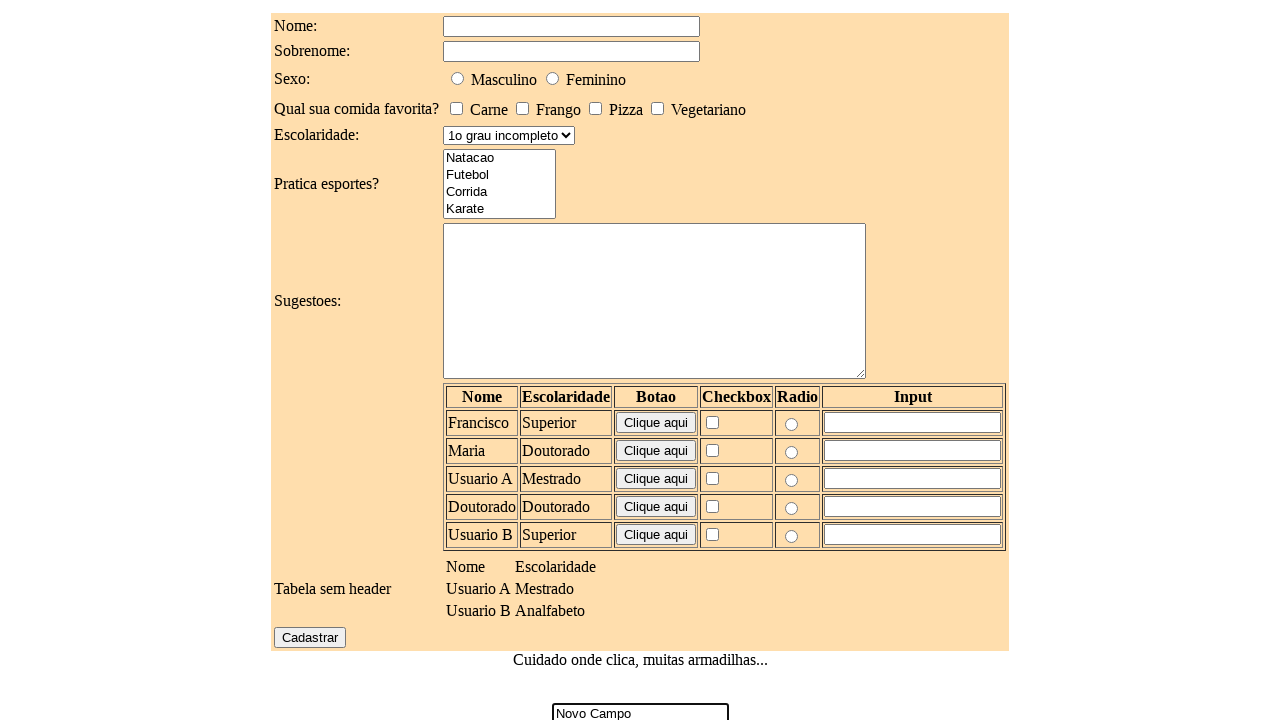

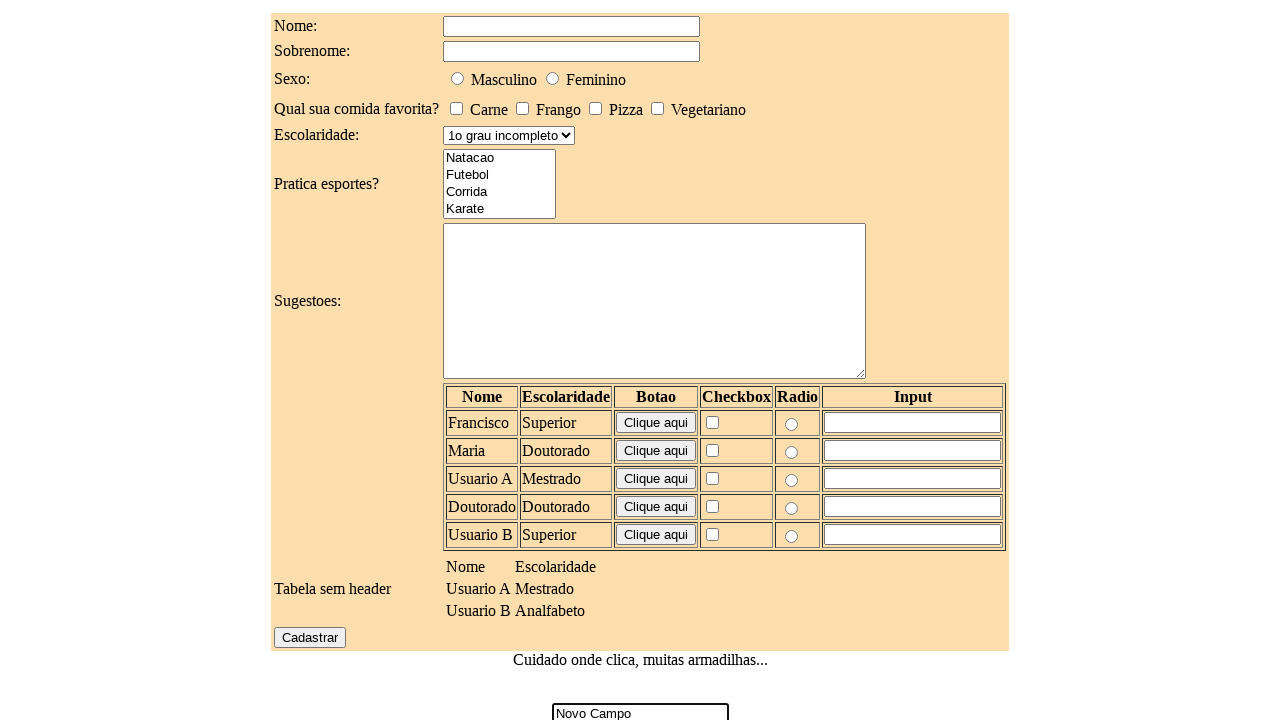